Tests a login form with password reset flow, including incorrect login attempt, password reset form submission, and successful login

Starting URL: https://rahulshettyacademy.com/locatorspractice/

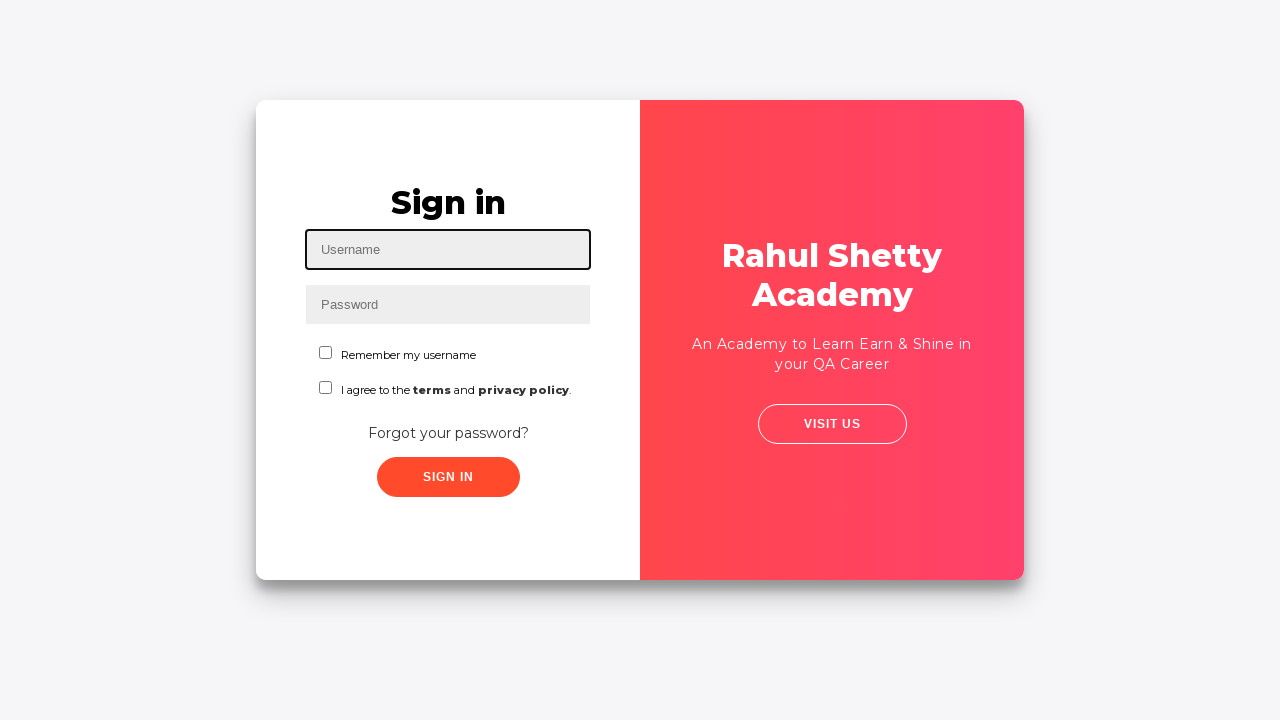

Filled username field with incorrect credentials 'Eman' on #inputUsername
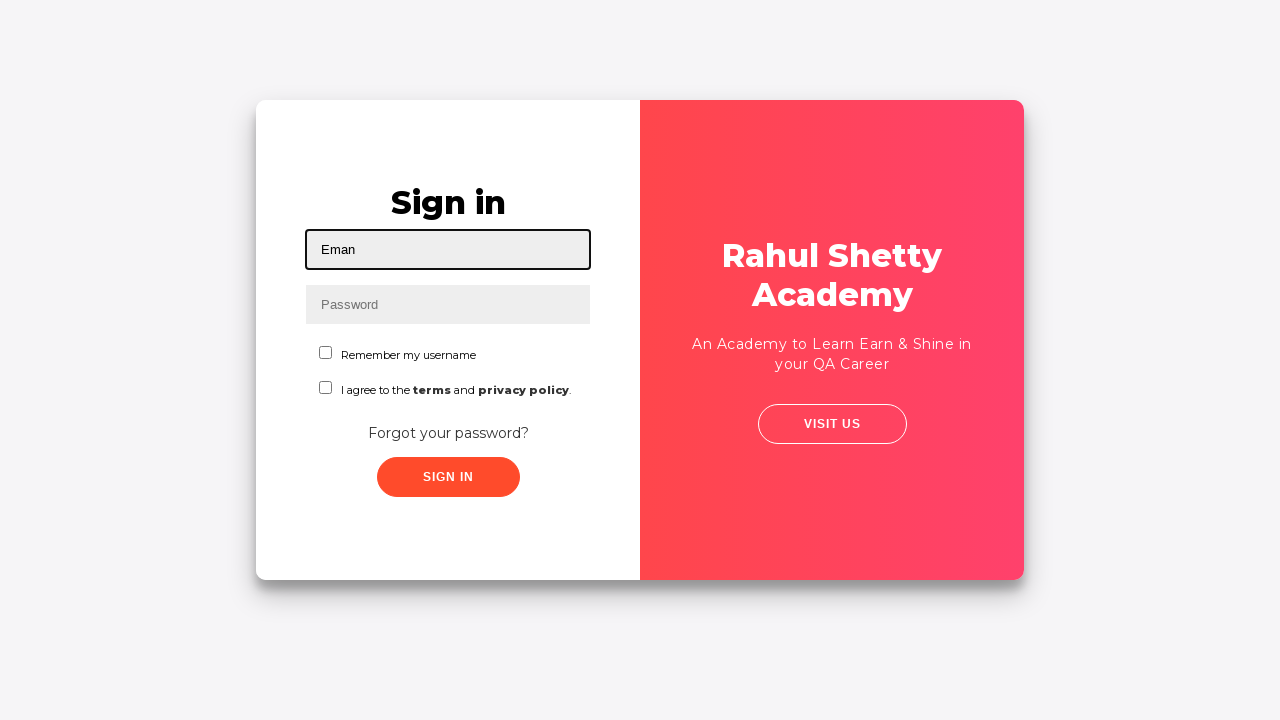

Filled password field with incorrect credentials 'hello123' on input[name='inputPassword']
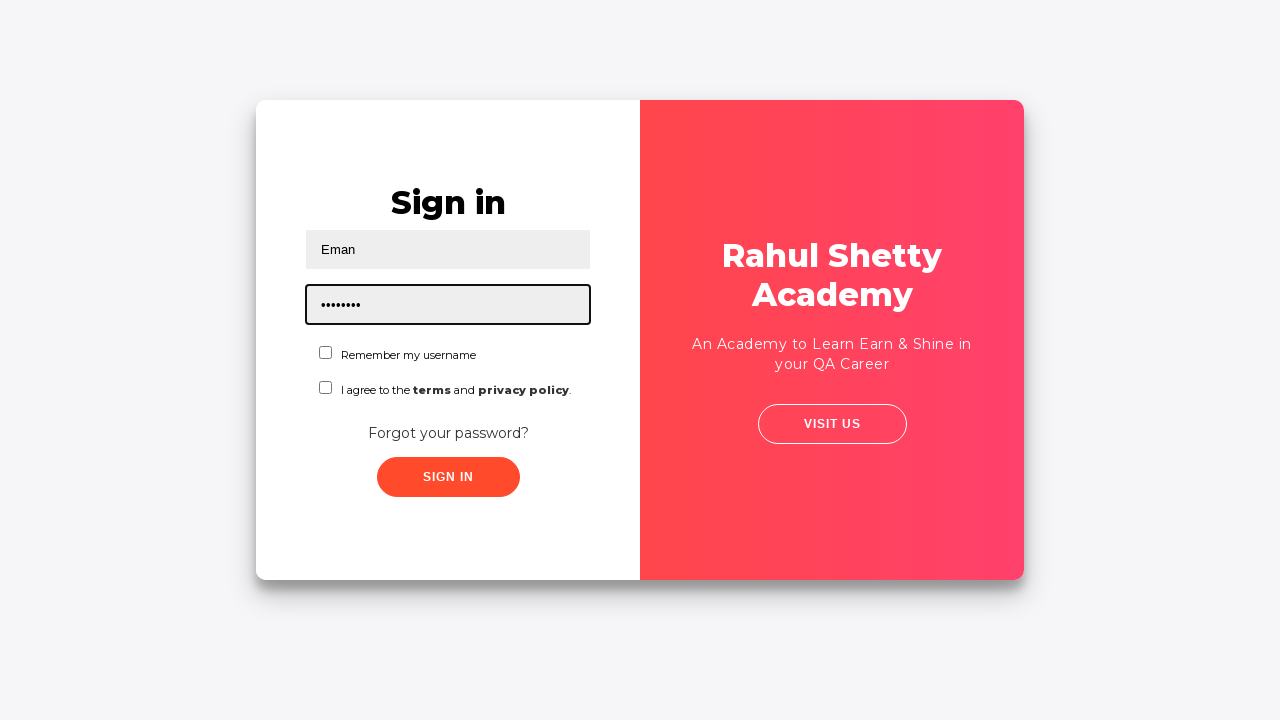

Clicked Sign In button with incorrect credentials at (448, 477) on .signInBtn
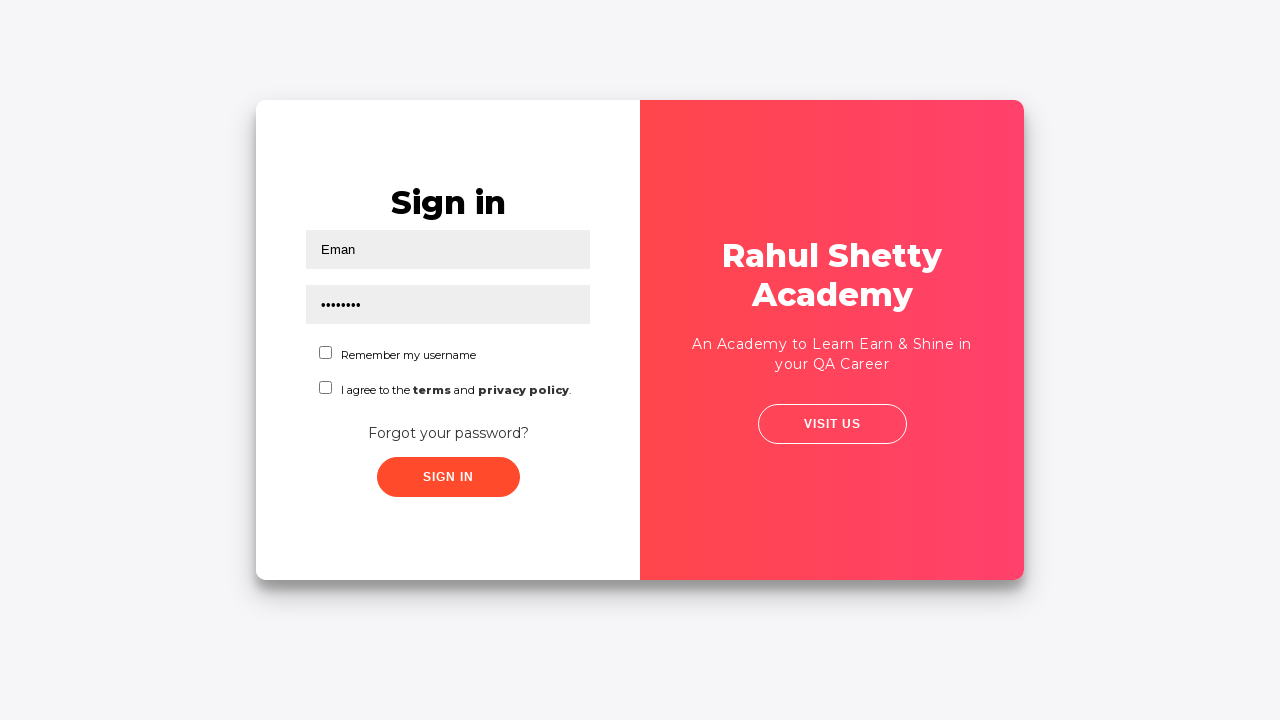

Retrieved error message: '* Incorrect username or password '
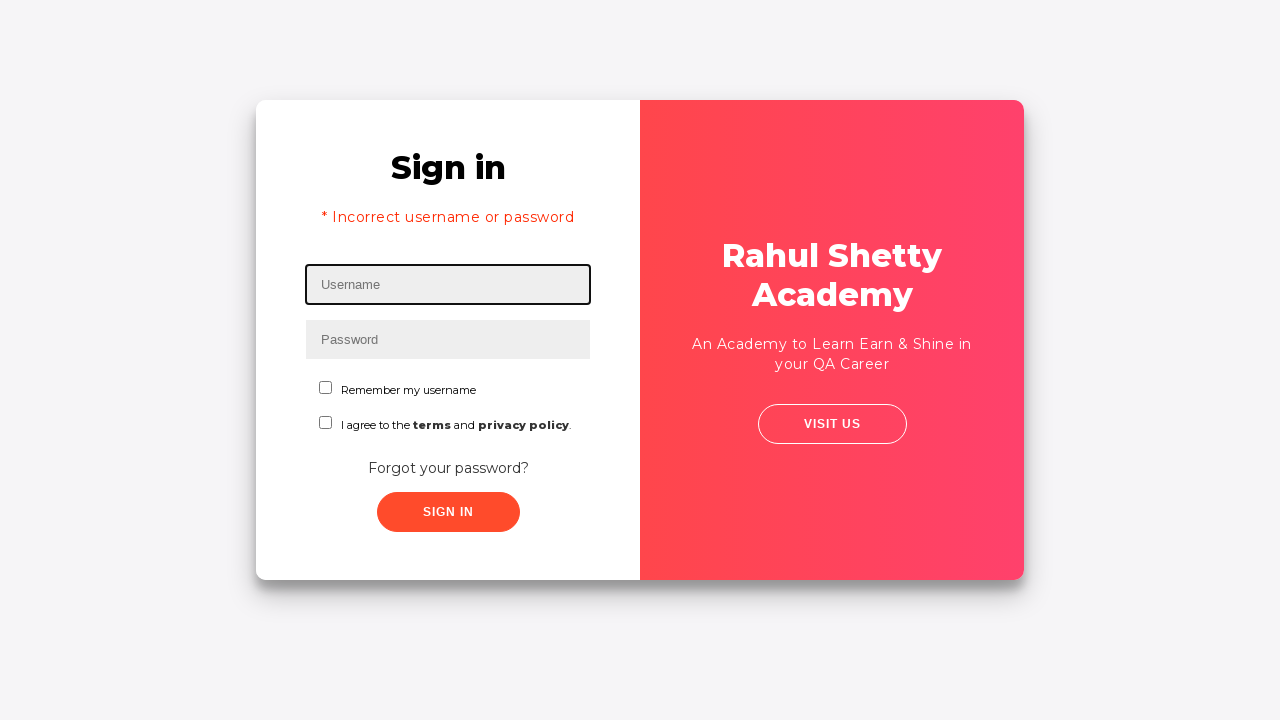

Clicked 'Forgot your password?' link at (448, 468) on text=Forgot your password?
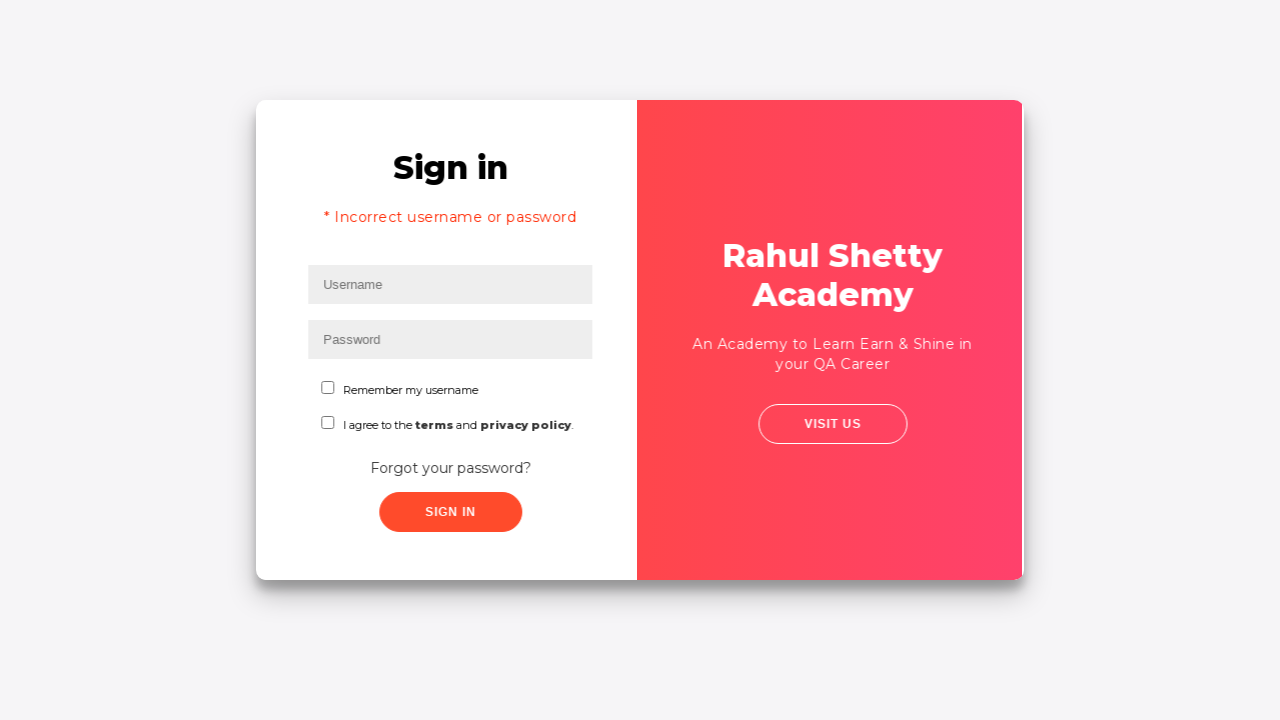

Waited for password reset form to slide in
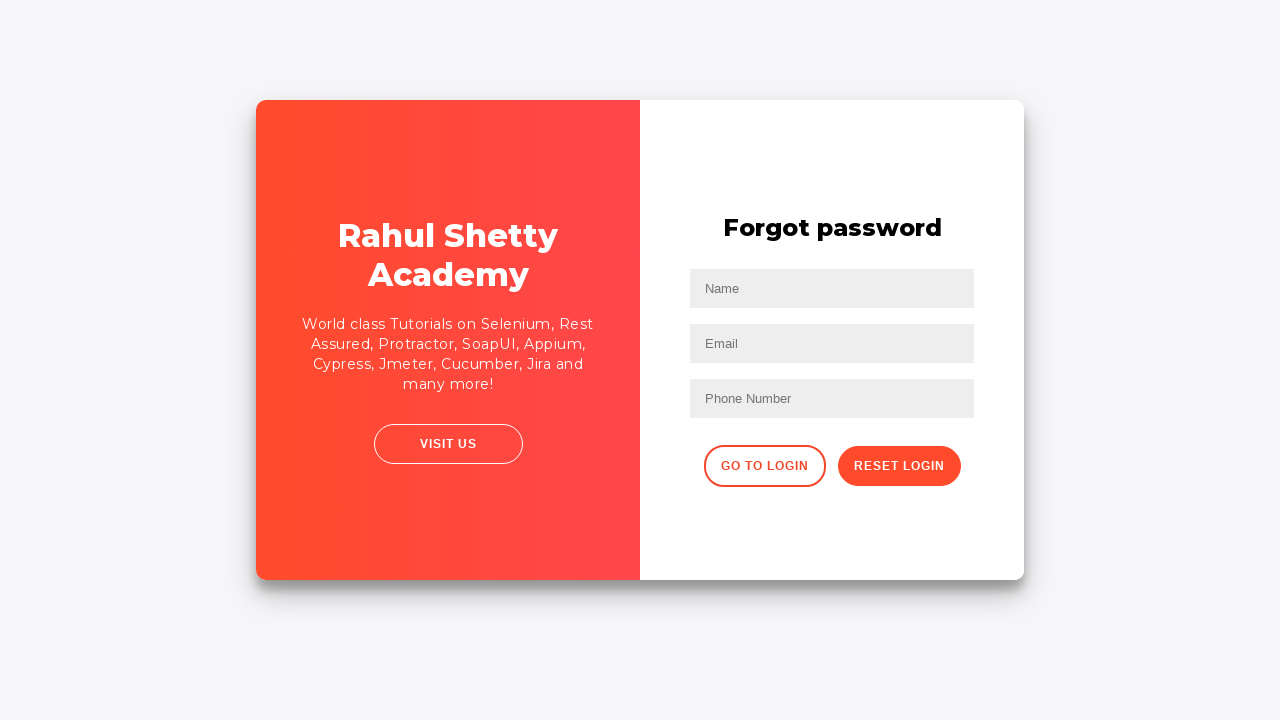

Filled name field in password reset form with 'lama' on //input[@placeholder='Name']
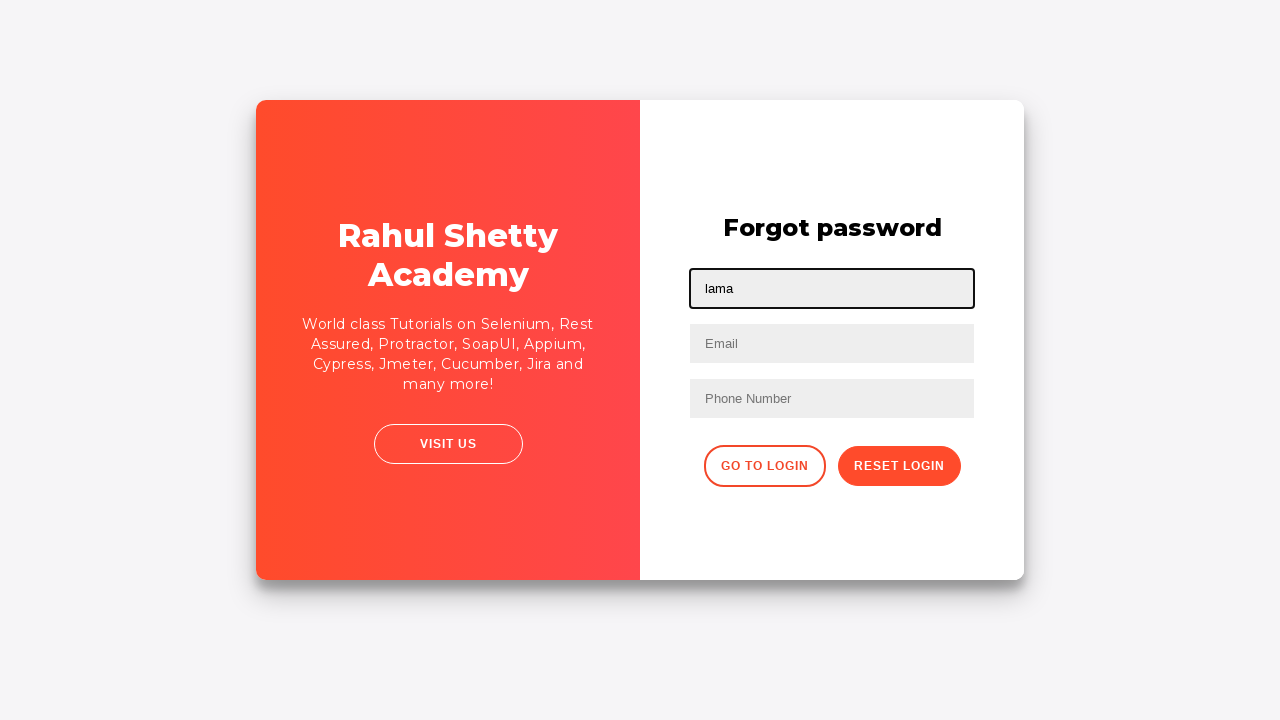

Filled email field in password reset form with 'lama@gmail.com' on input[type='text']:nth-child(3)
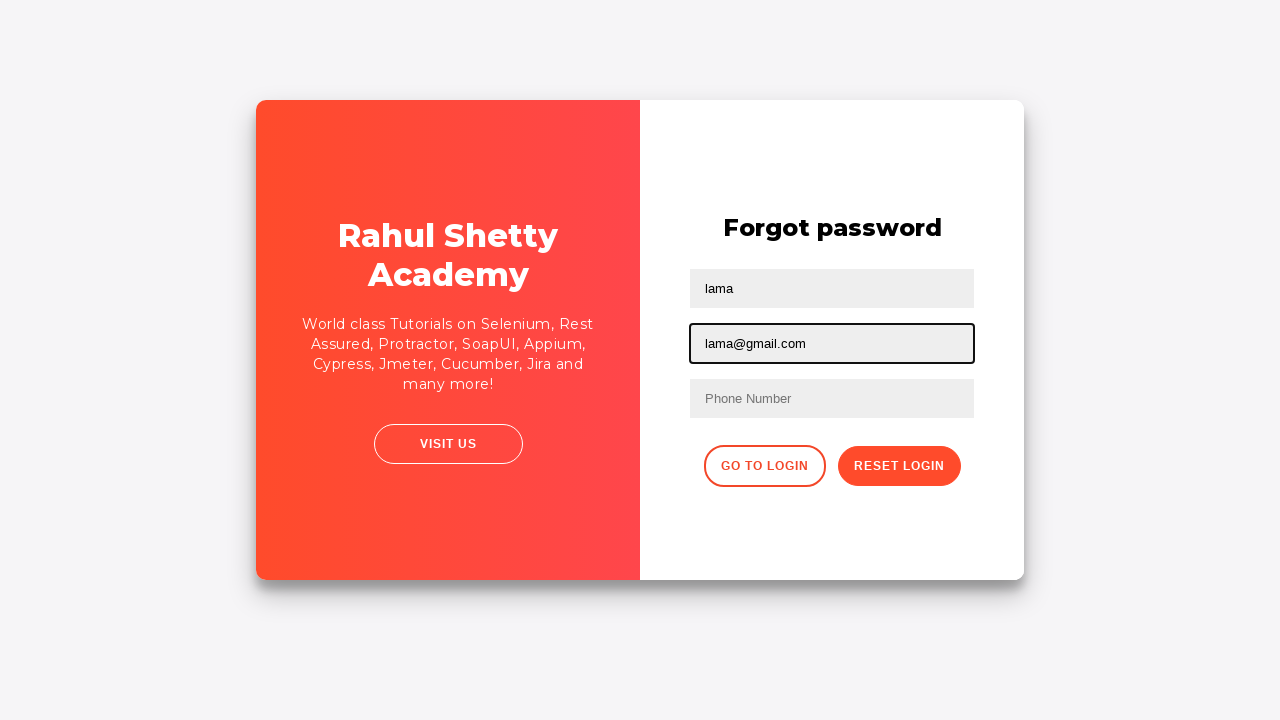

Filled phone number field in password reset form with '01088377744' on //form/input[3]
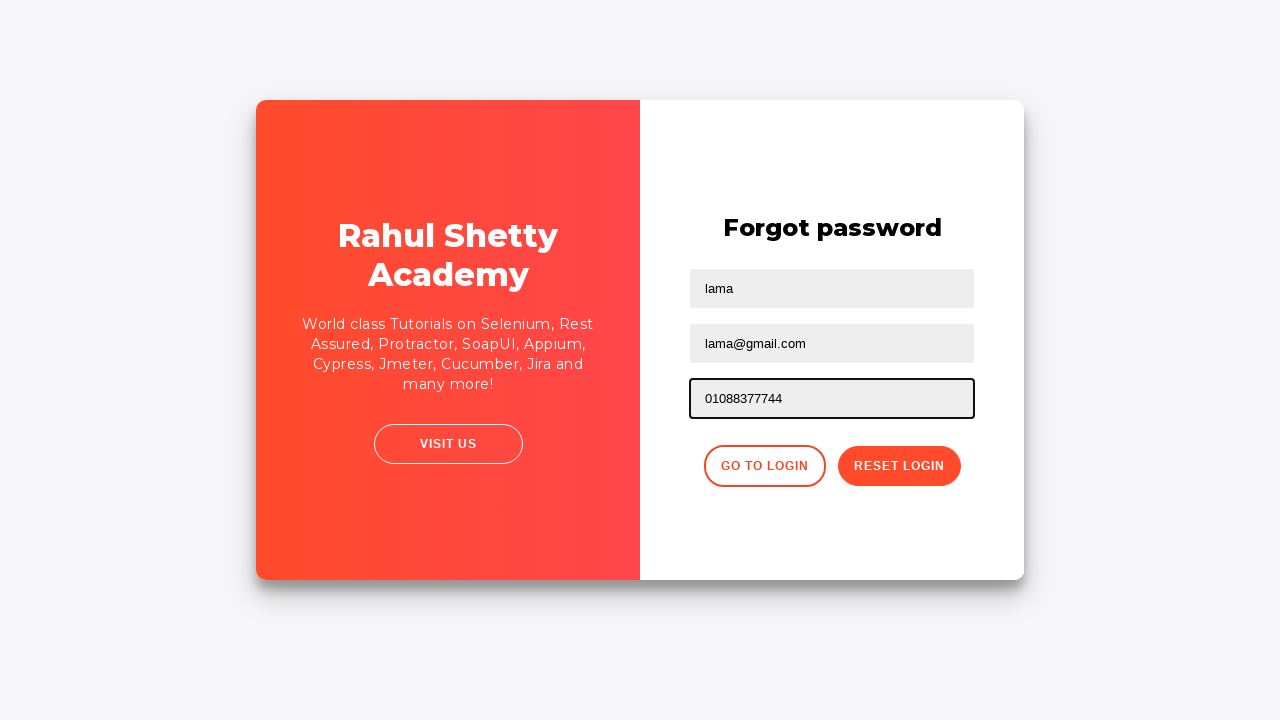

Waited before submitting password reset form
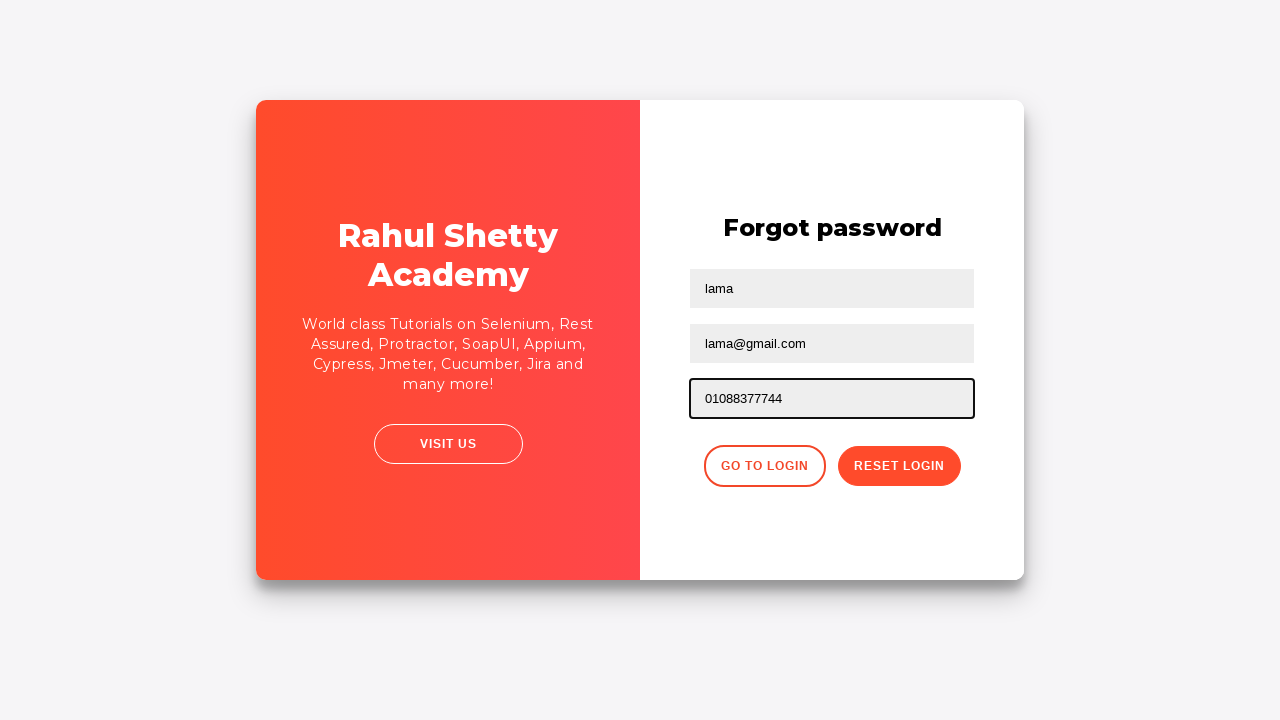

Clicked Reset Login button to submit password reset form at (899, 466) on .reset-pwd-btn
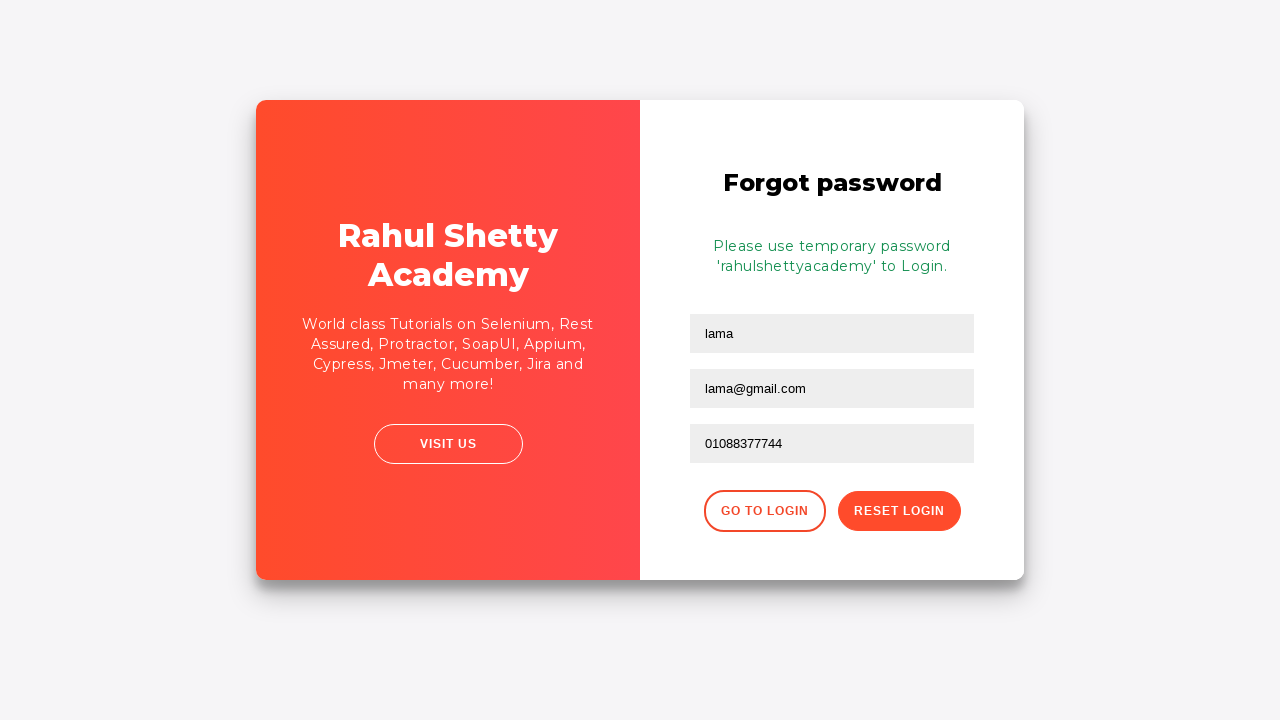

Waited for confirmation message after password reset
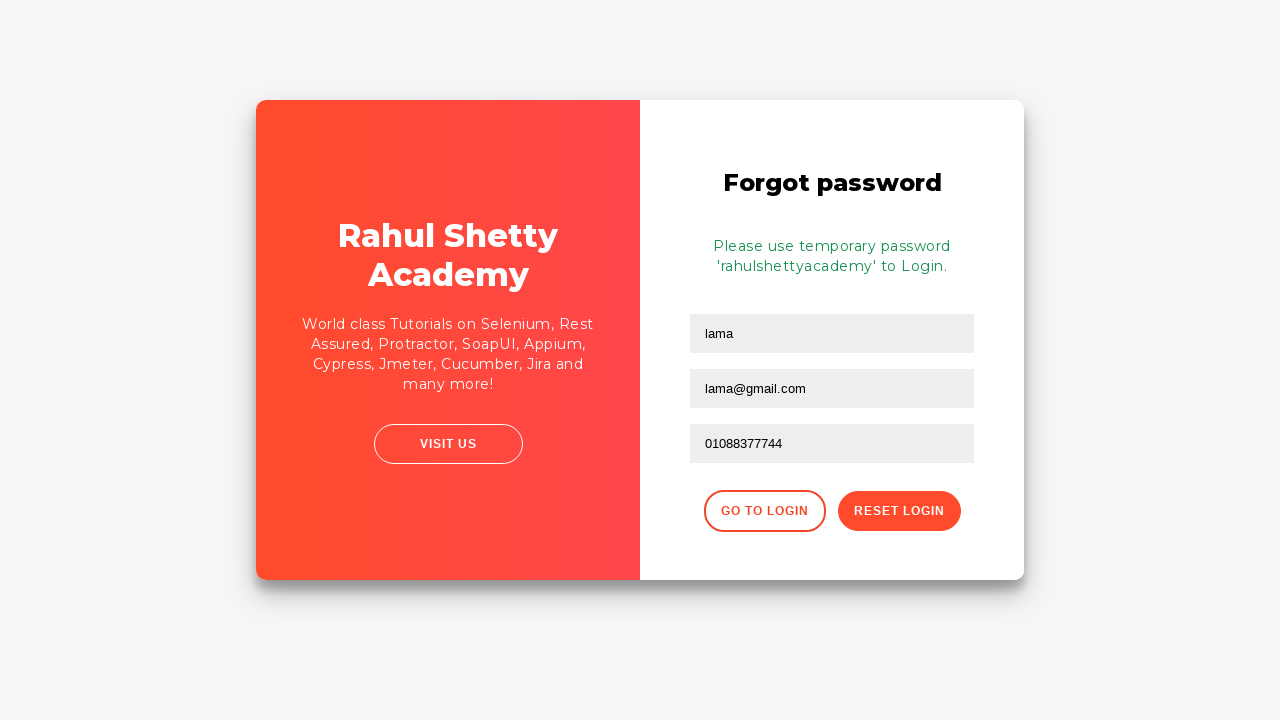

Retrieved confirmation message: 'Please use temporary password 'rahulshettyacademy' to Login. '
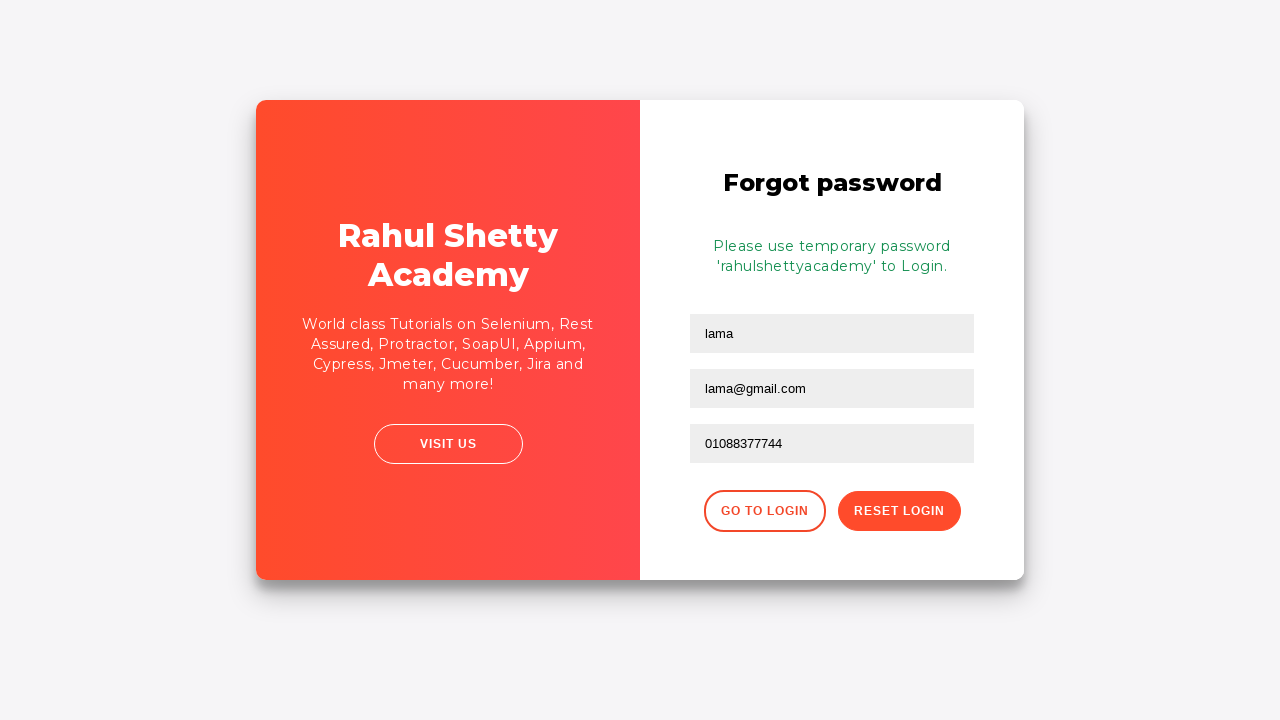

Clicked button to return to login page at (764, 511) on .go-to-login-btn
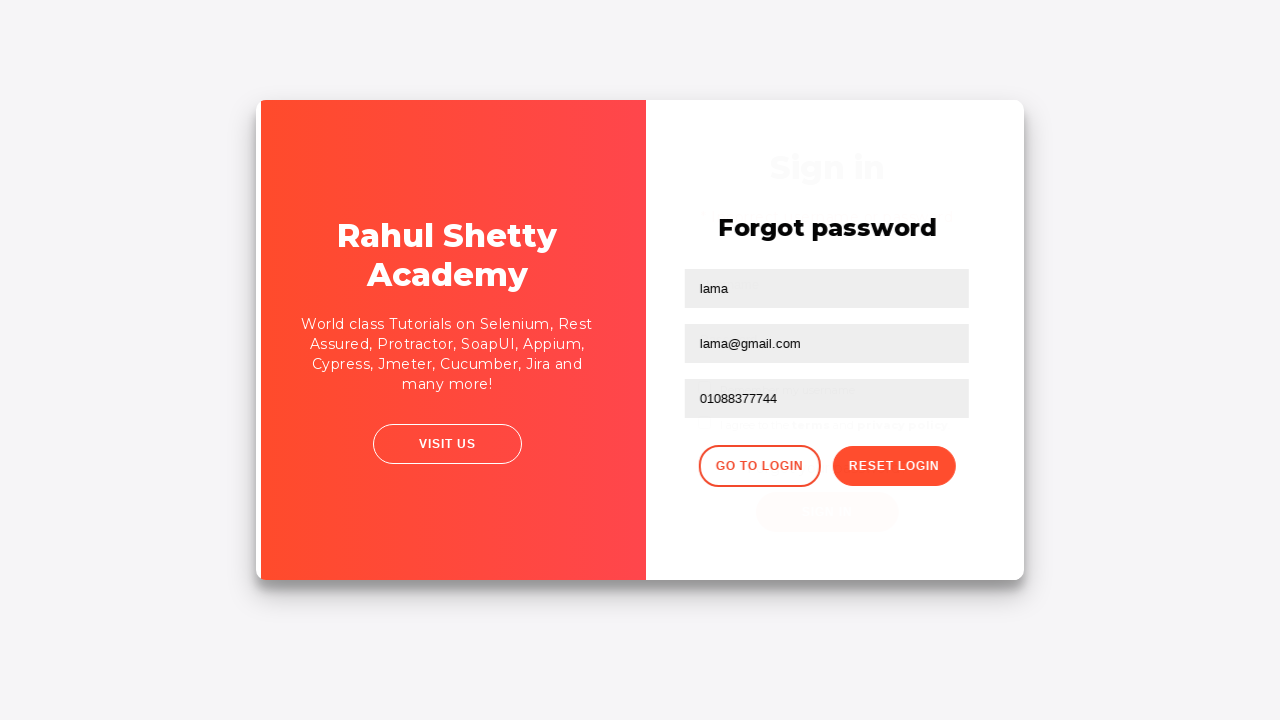

Waited for page transition back to login form
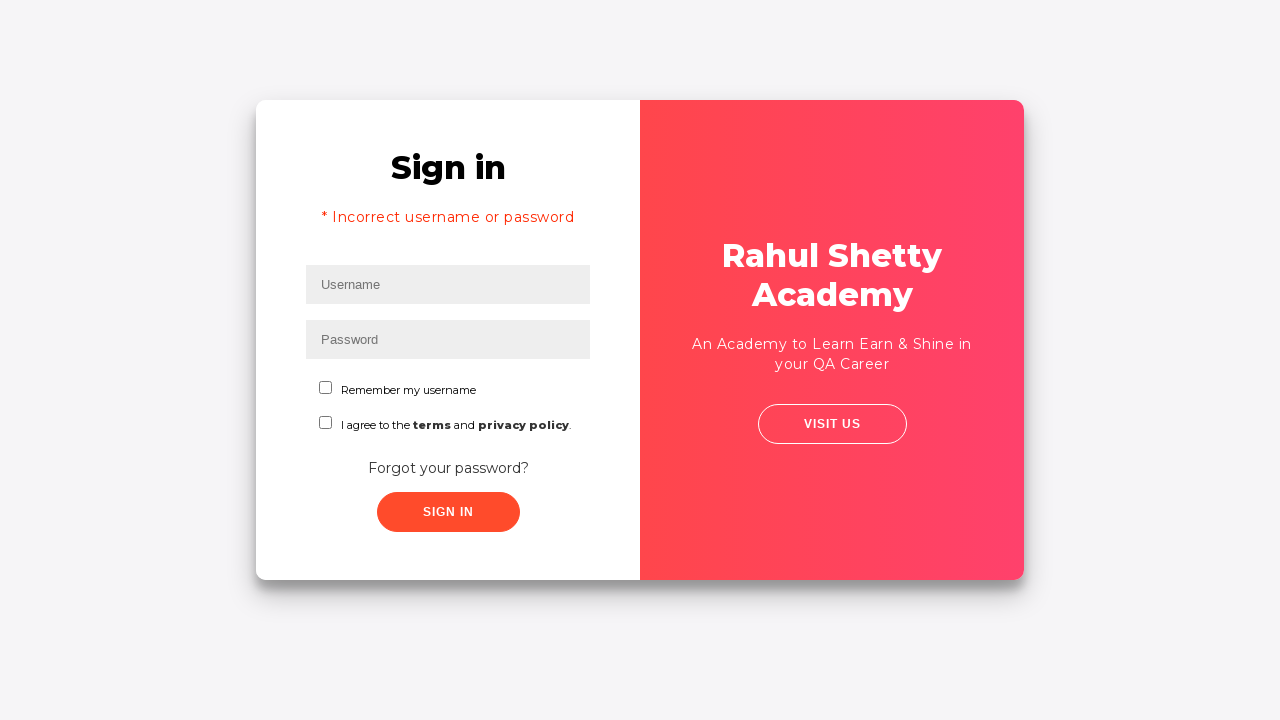

Filled username field with correct credentials 'eman' on #inputUsername
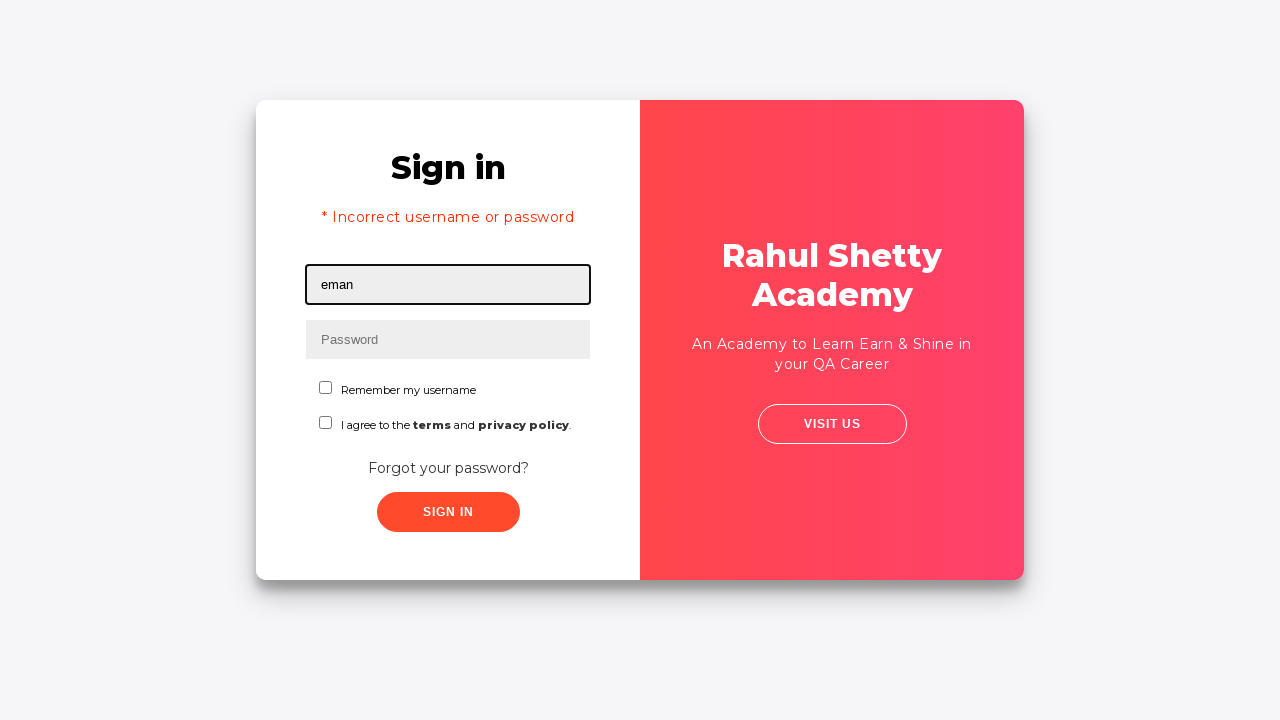

Filled password field with correct credentials 'rahulshettyacademy' on input[placeholder='Password']
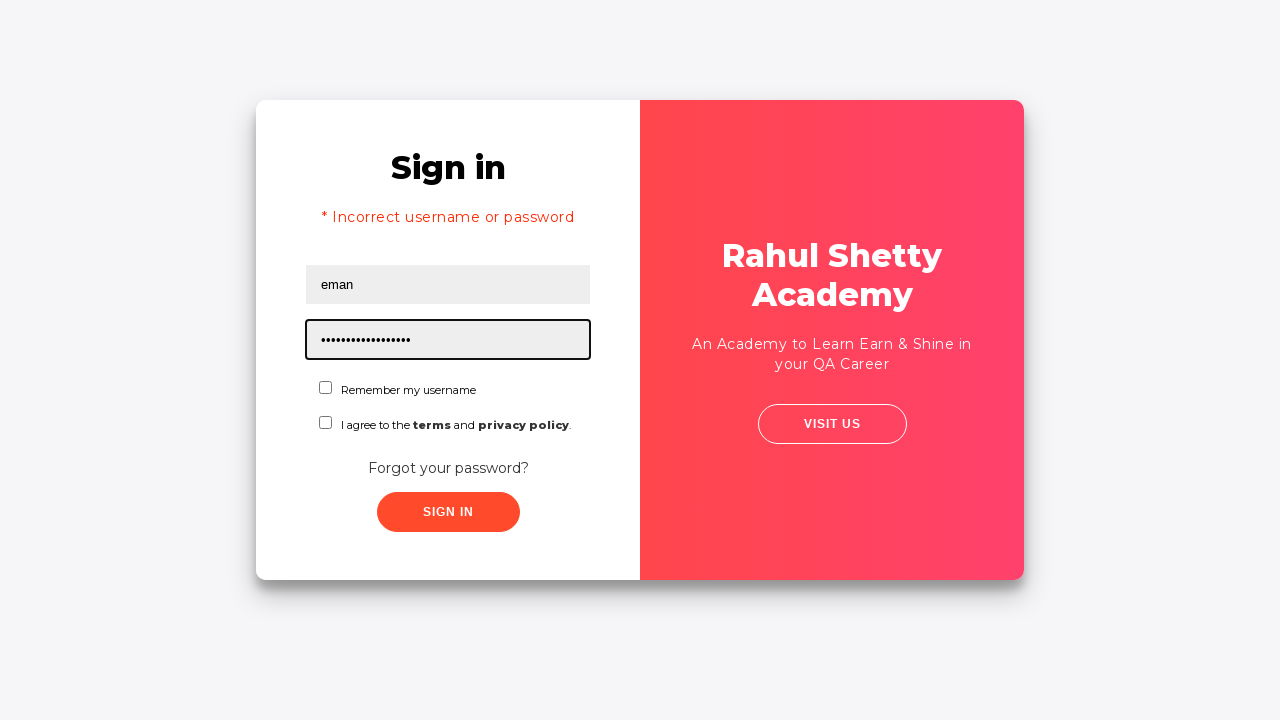

Checked the checkbox for login confirmation at (326, 388) on #chkboxOne
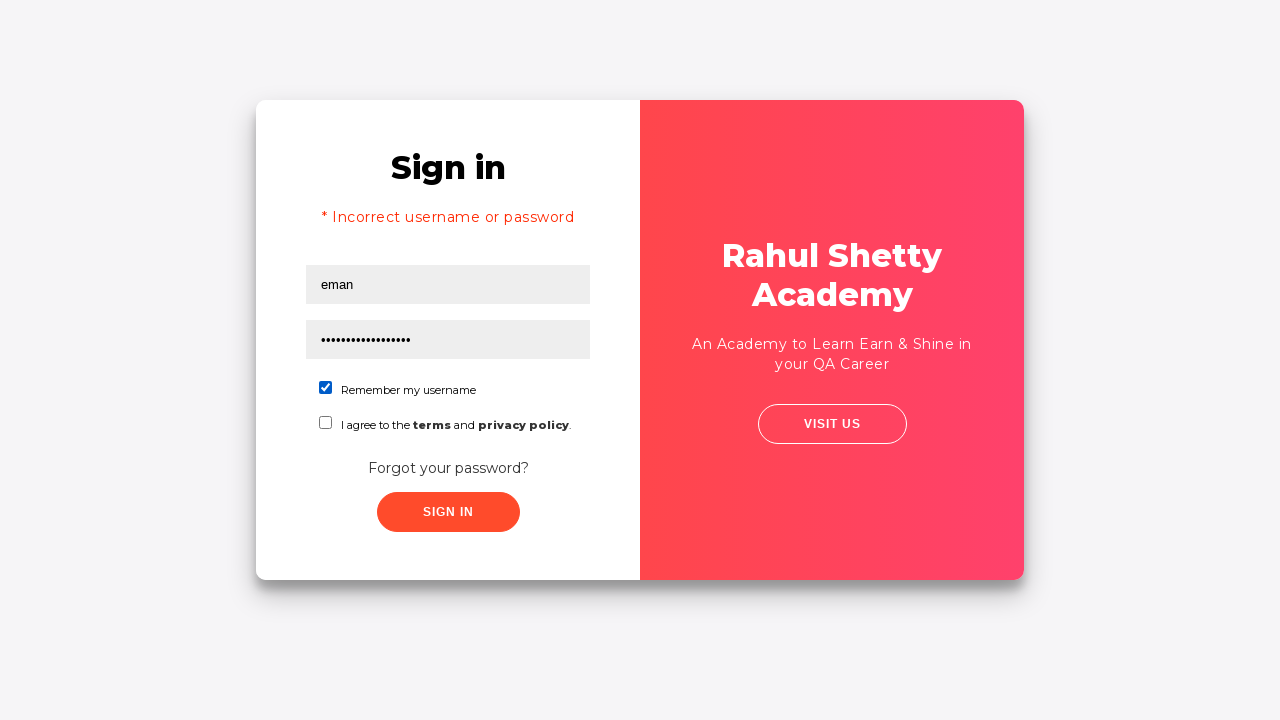

Waited before final login submission
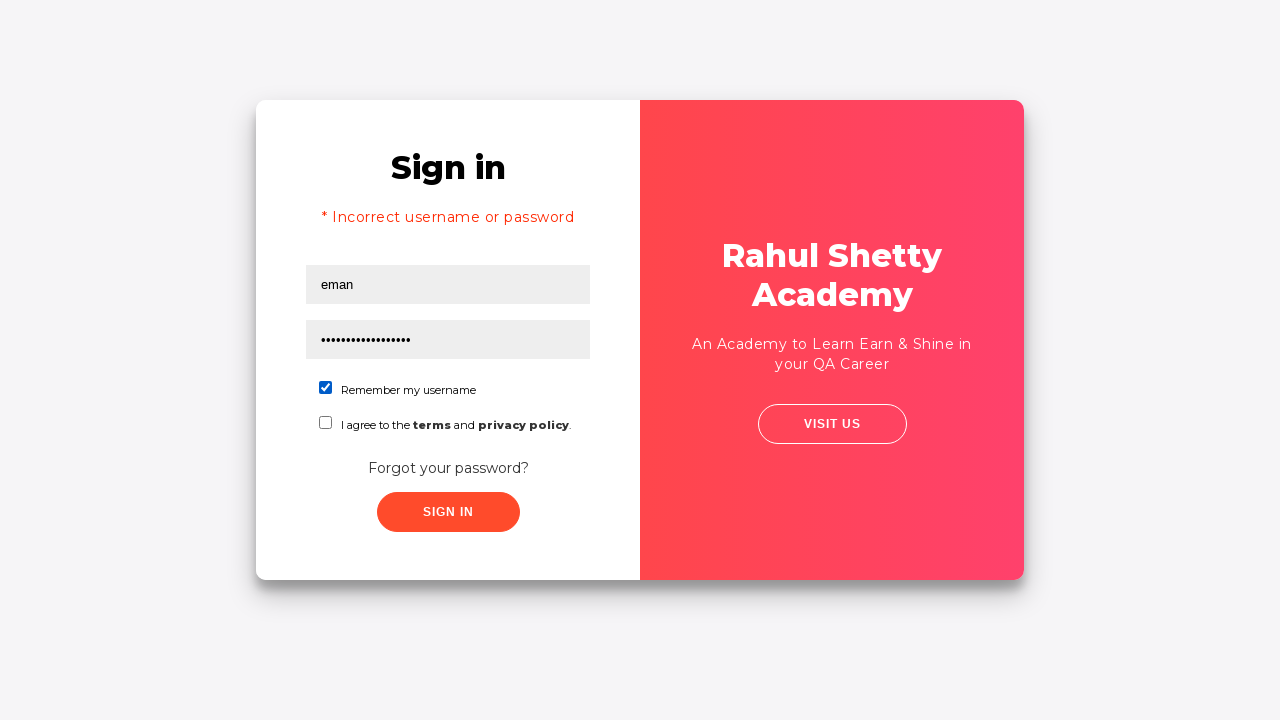

Clicked Sign In button with correct credentials for successful login at (448, 512) on xpath=//button[@type='submit']
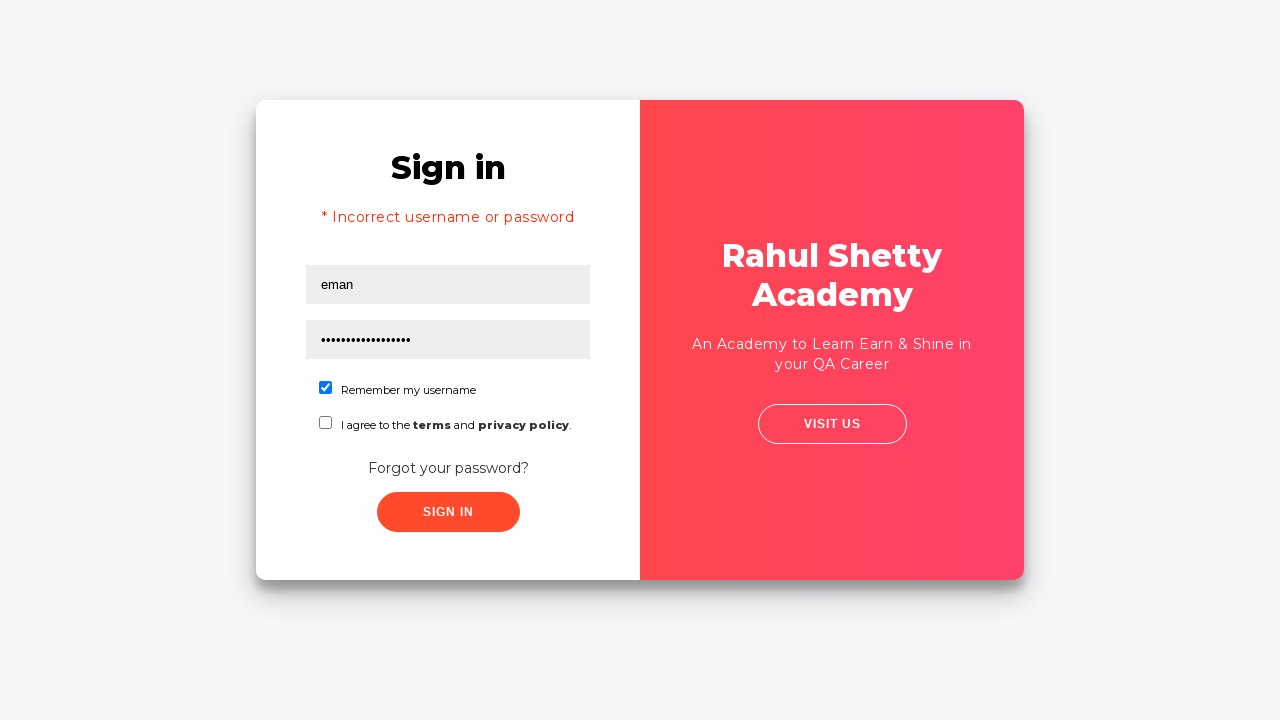

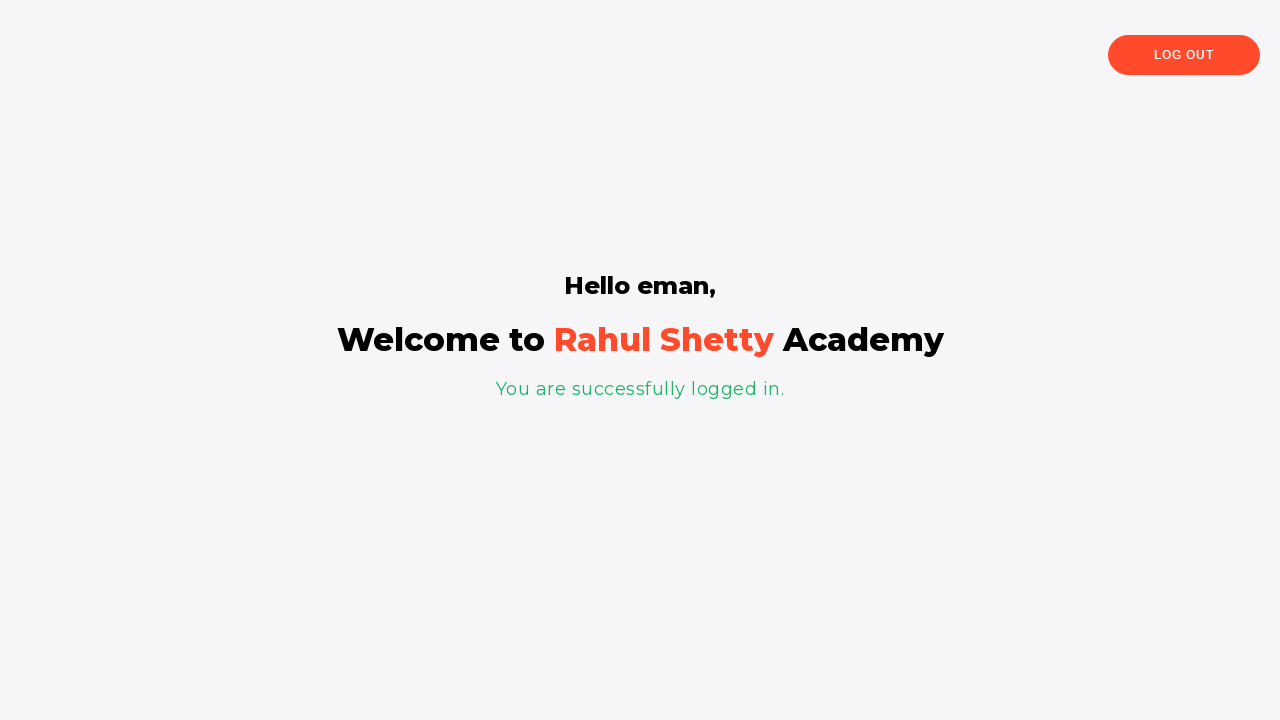